Opens a Selenium practice page for automation testing. The script only navigates to the page without performing any further actions.

Starting URL: https://www.tutorialspoint.com/selenium/practice/selenium_automation_practice.php

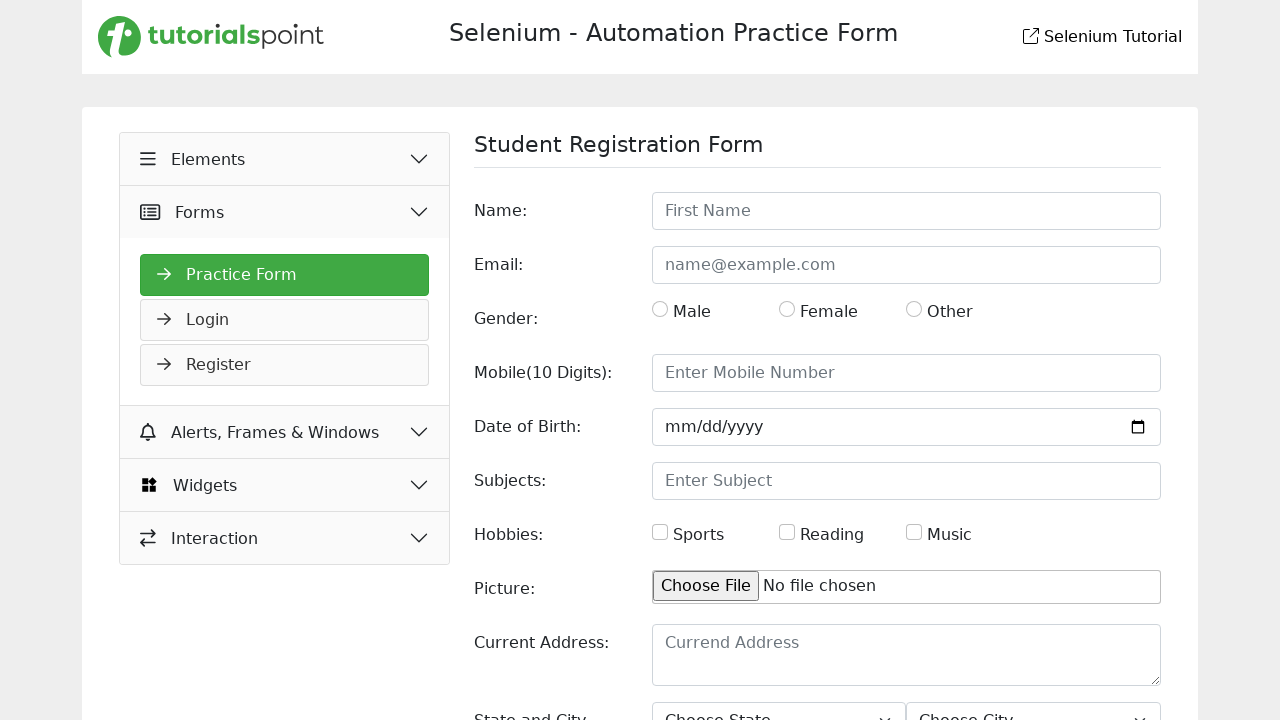

Waited for page DOM to fully load at Selenium practice page
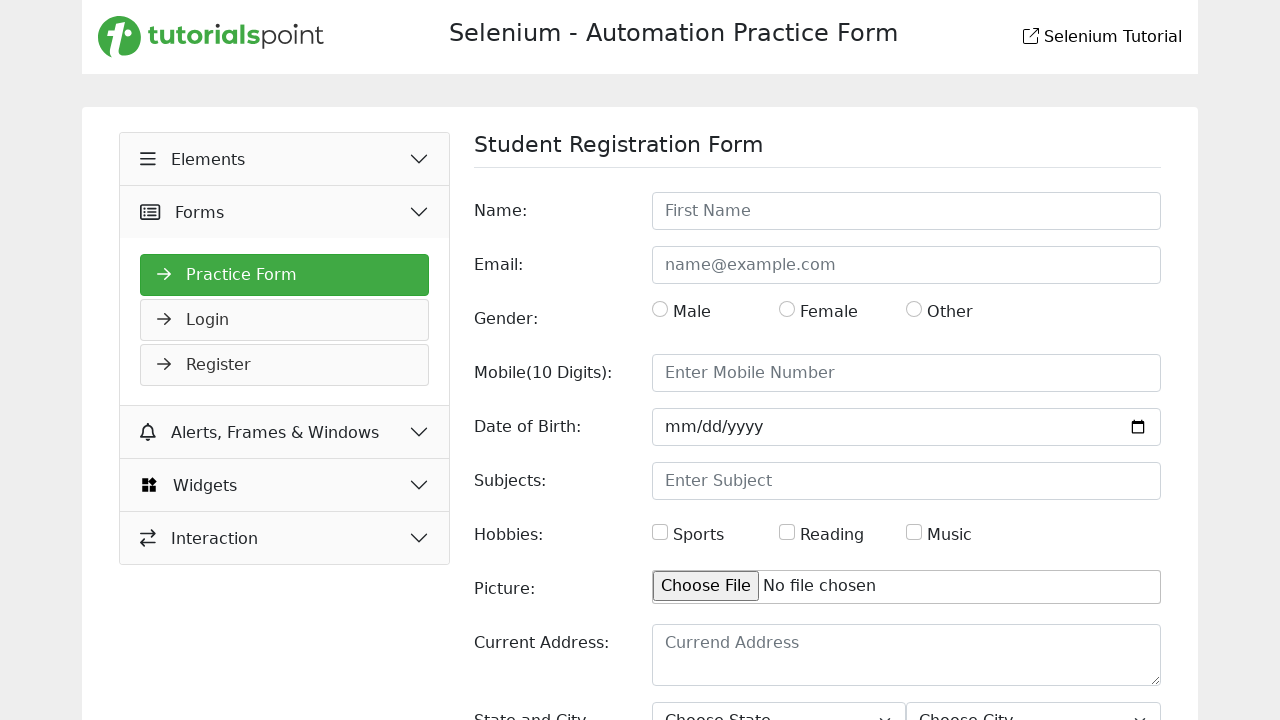

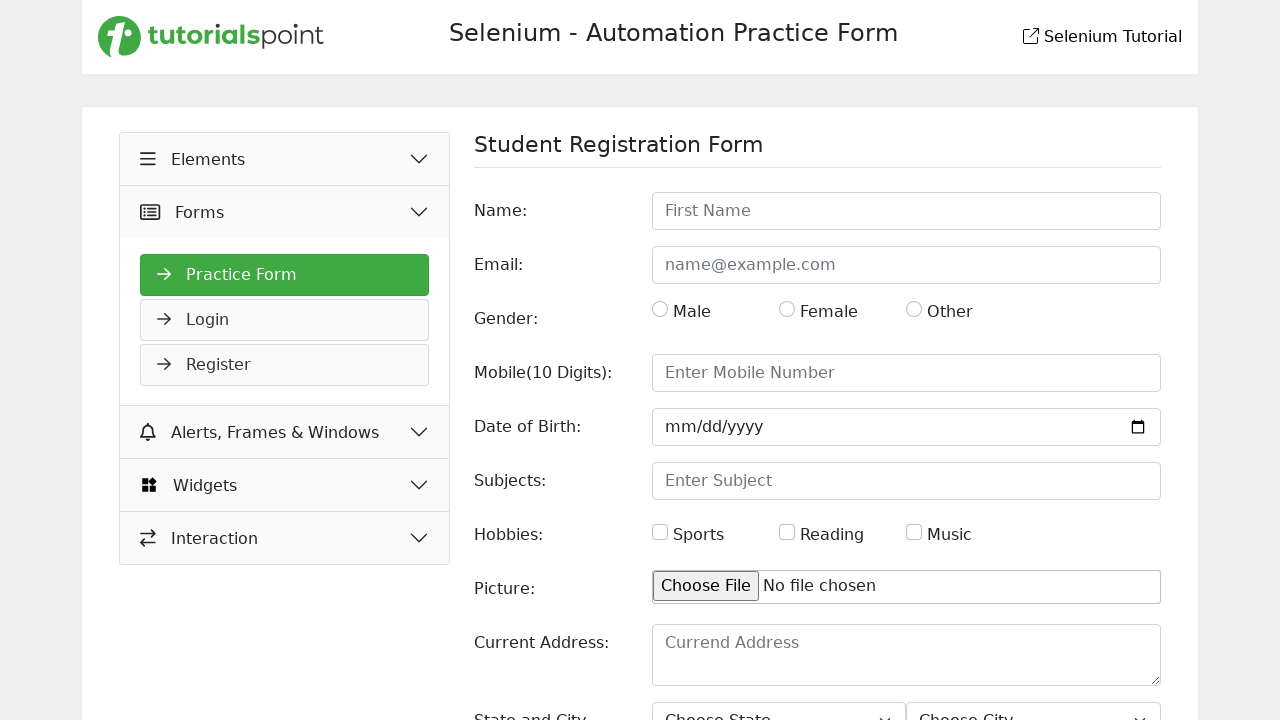